Tests navigation flow by clicking A/B test link, navigating back, then clicking checkboxes link

Starting URL: http://the-internet.herokuapp.com/

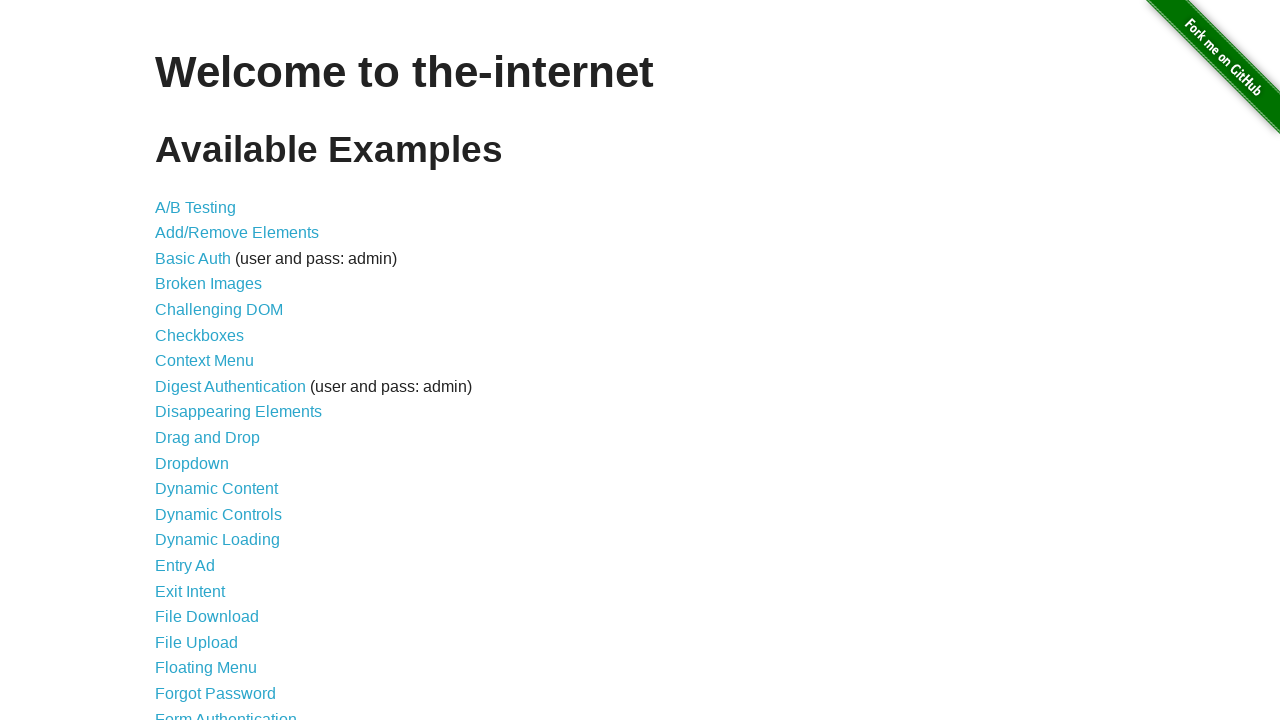

Clicked A/B Testing link at (196, 207) on a[href='/abtest']
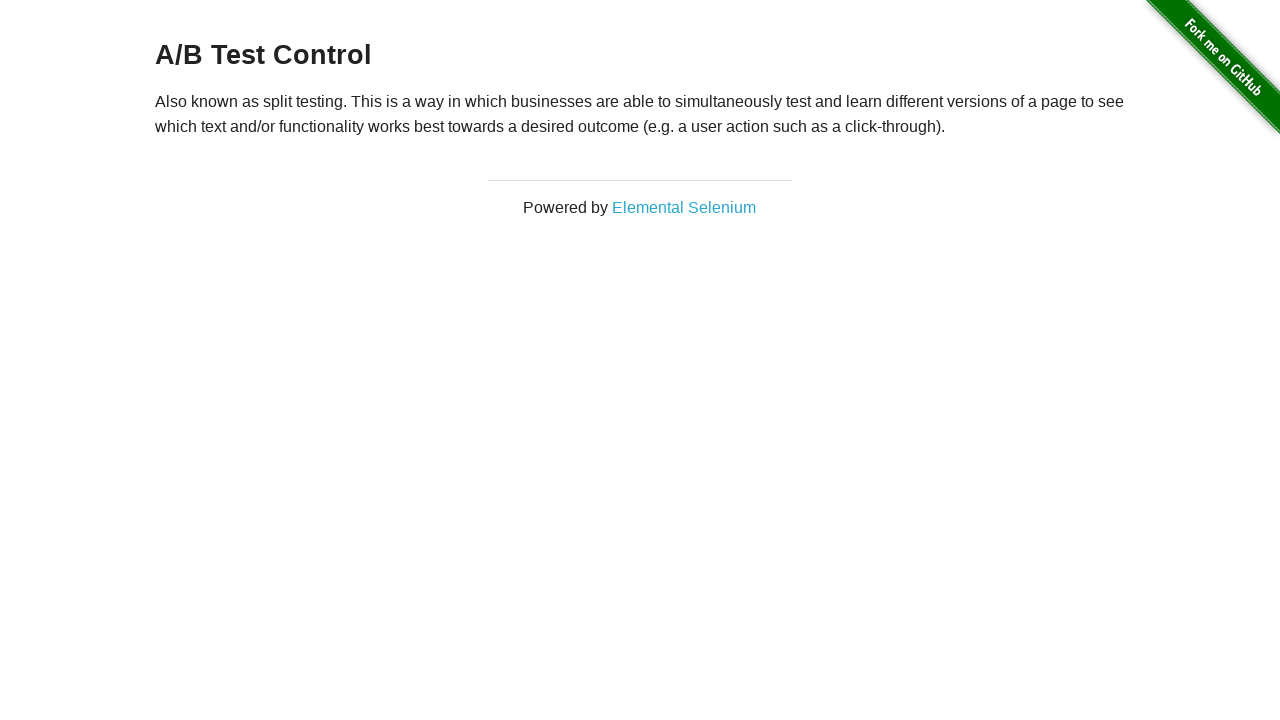

A/B test page loaded
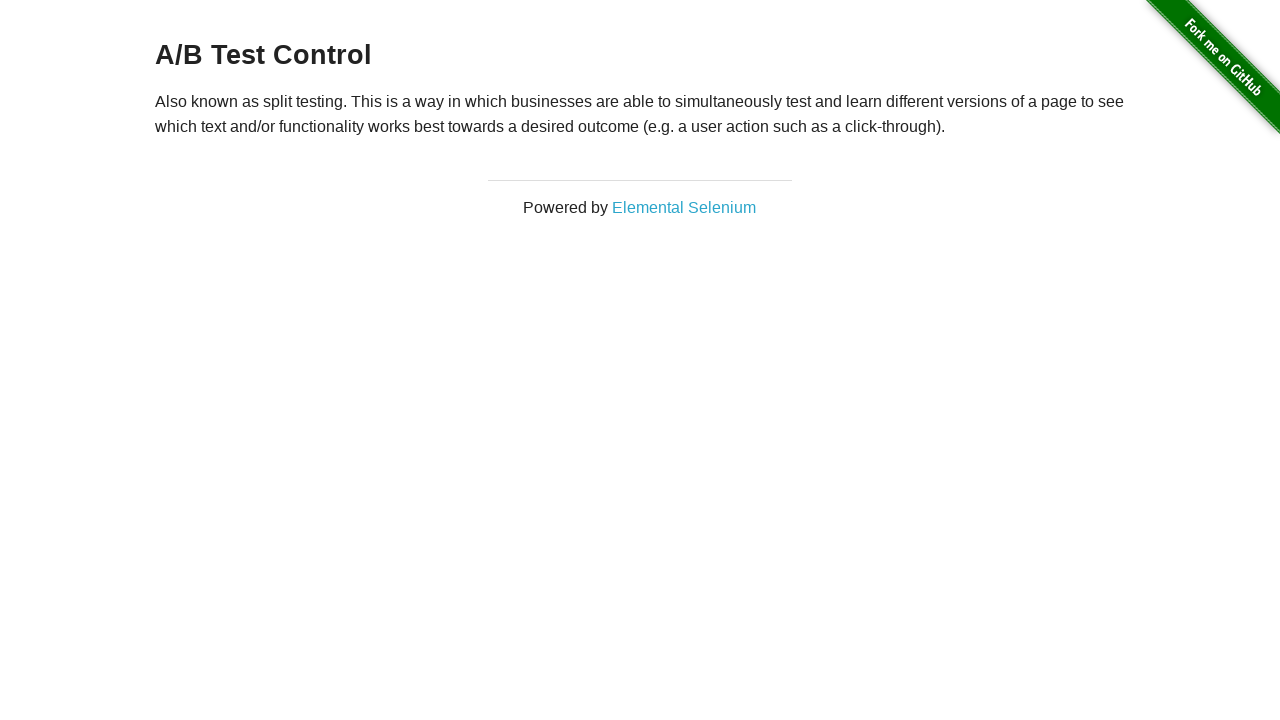

Navigated back to home page
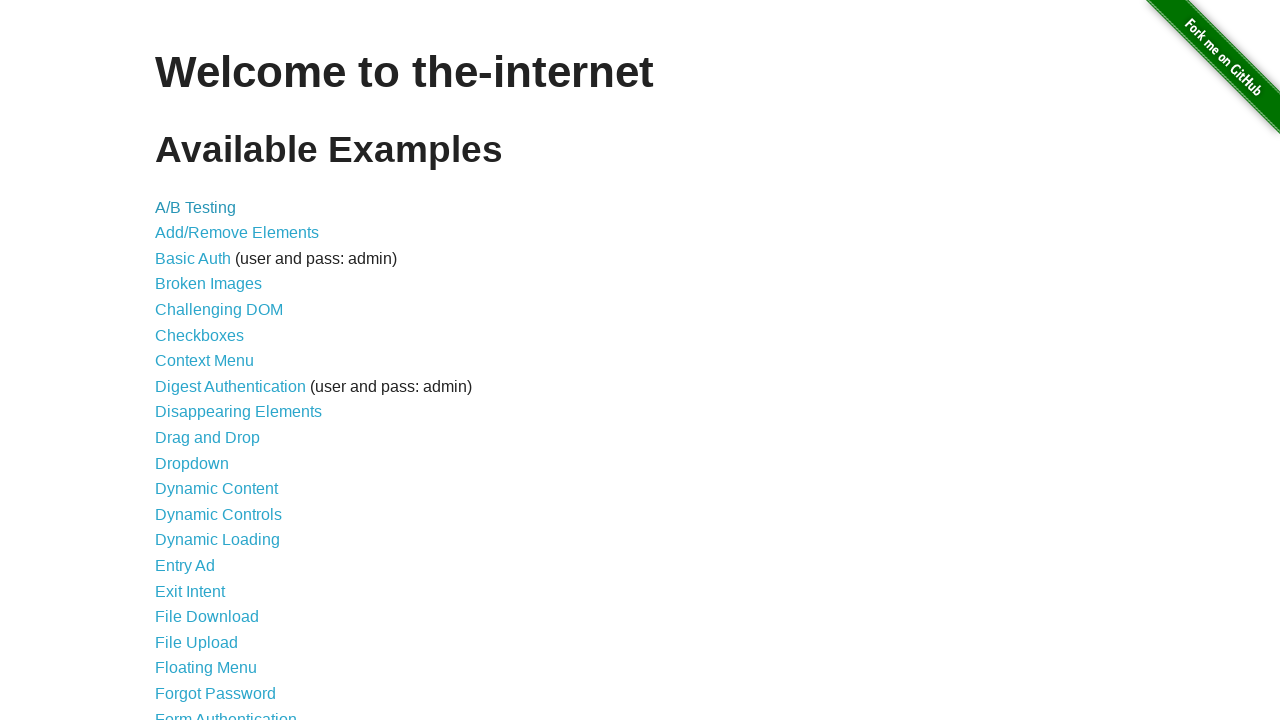

Home page loaded
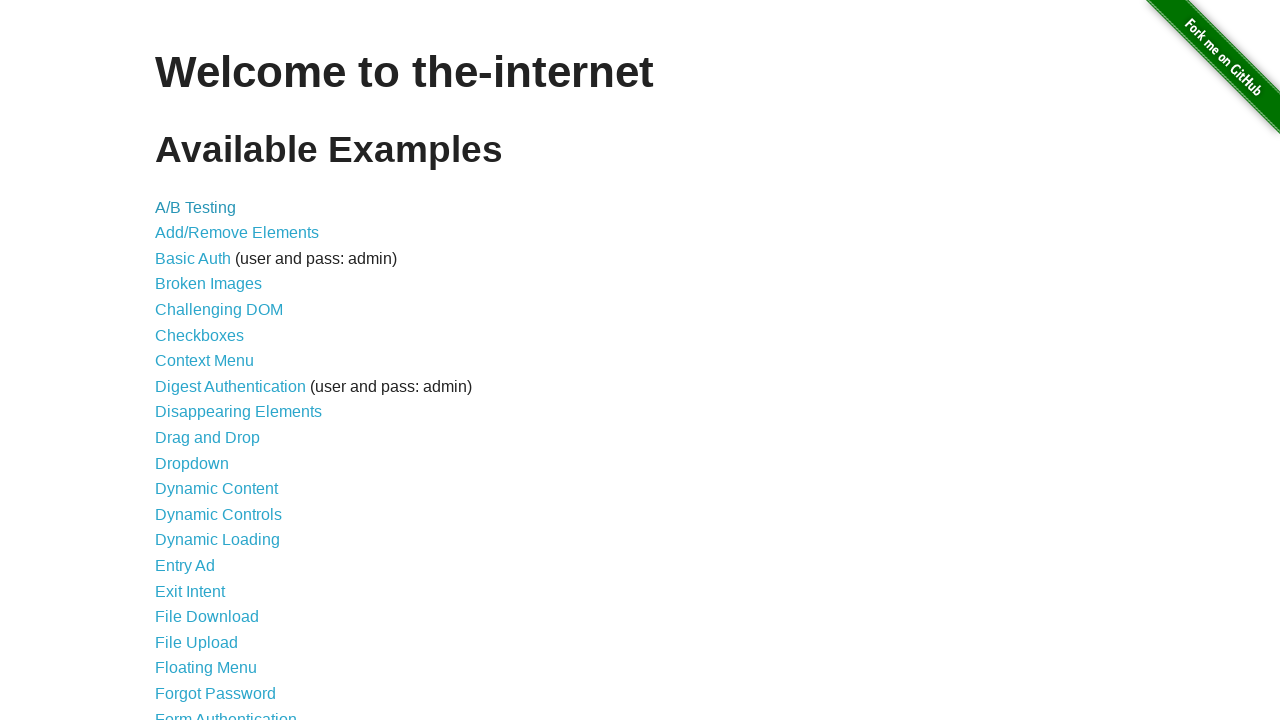

Clicked Checkboxes link at (200, 335) on a[href='/checkboxes']
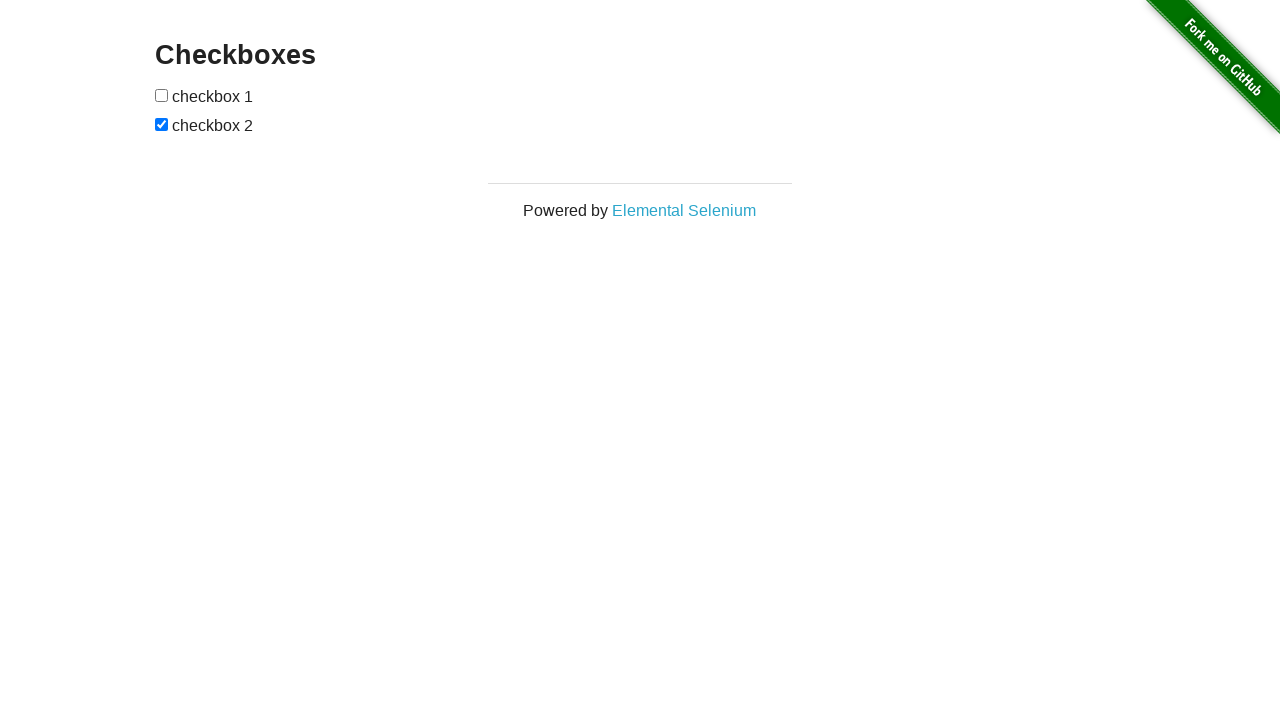

Checkboxes page loaded
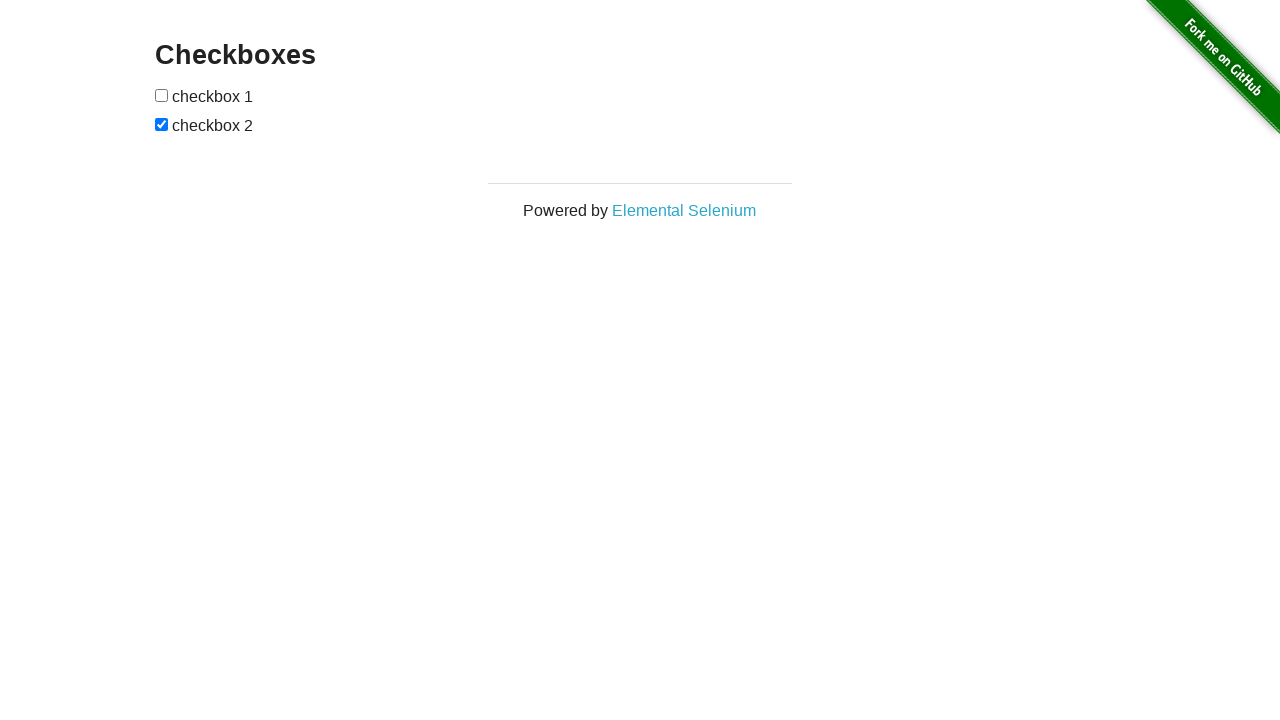

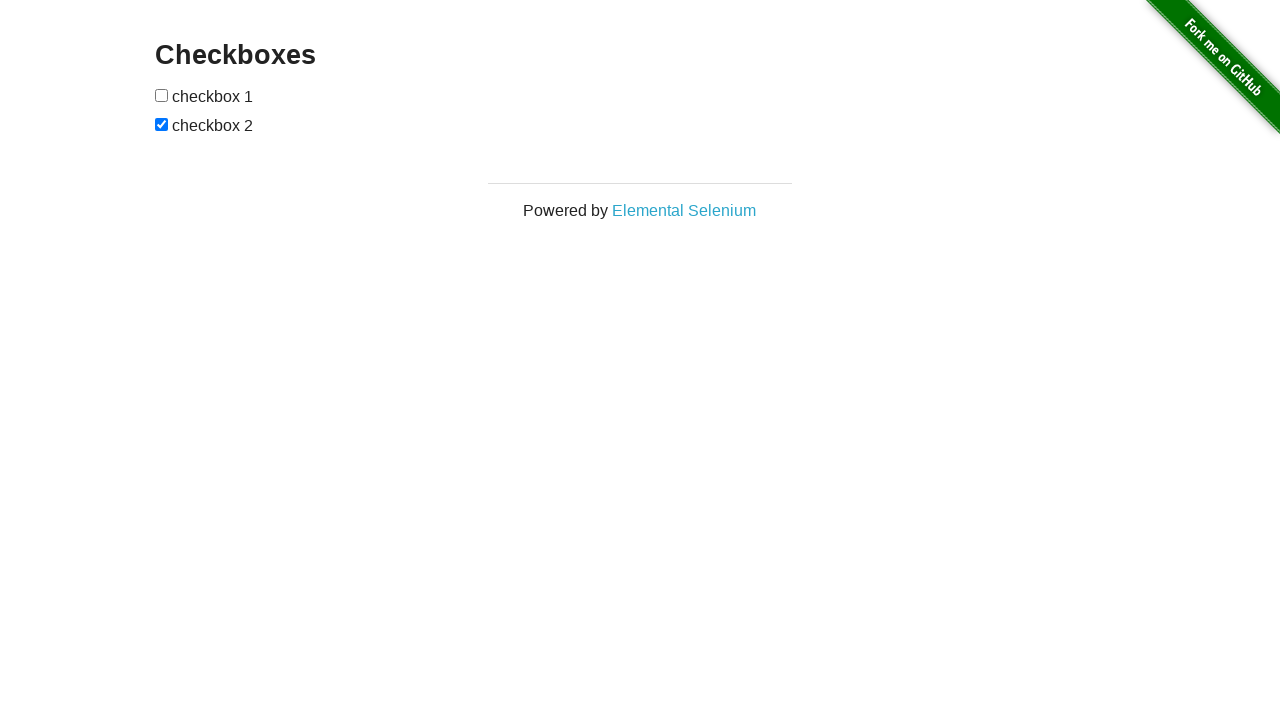